Tests form filling within an iframe on W3Schools by entering first name, last name, and clicking submit

Starting URL: https://www.w3schools.com/tags/tryit.asp?filename=tryhtml_input_test

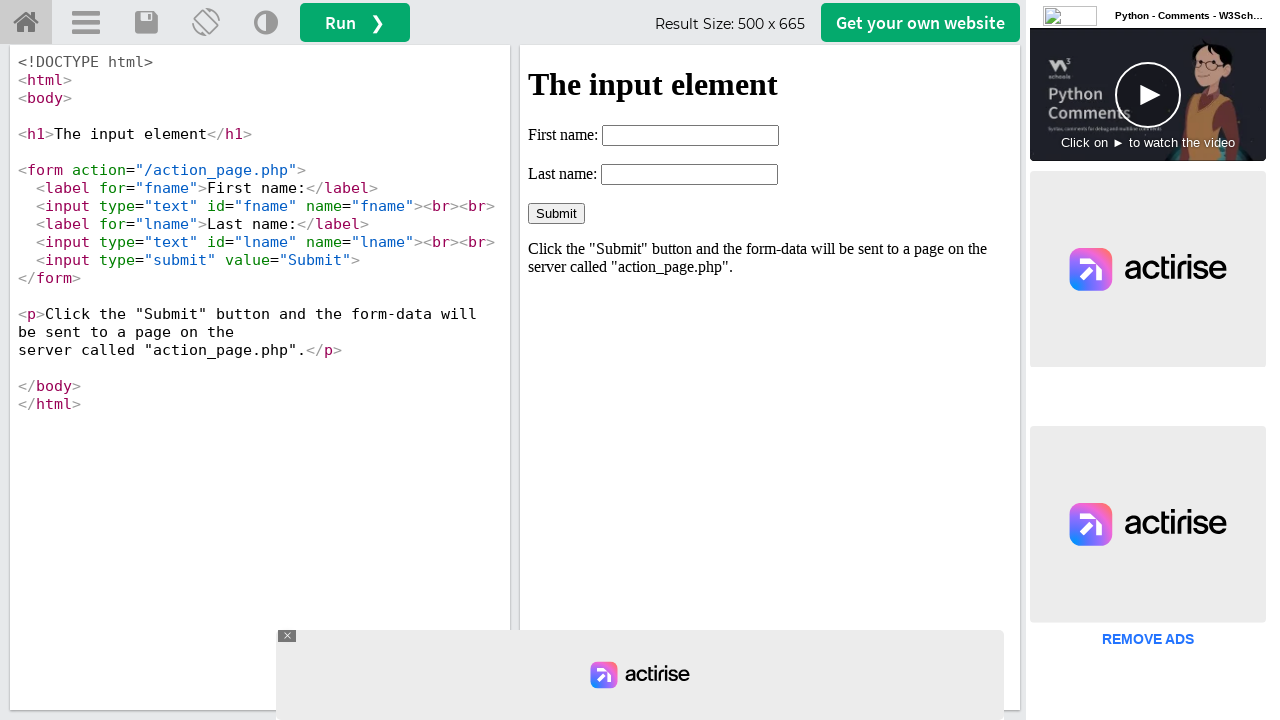

Located iframe with id 'iframeResult'
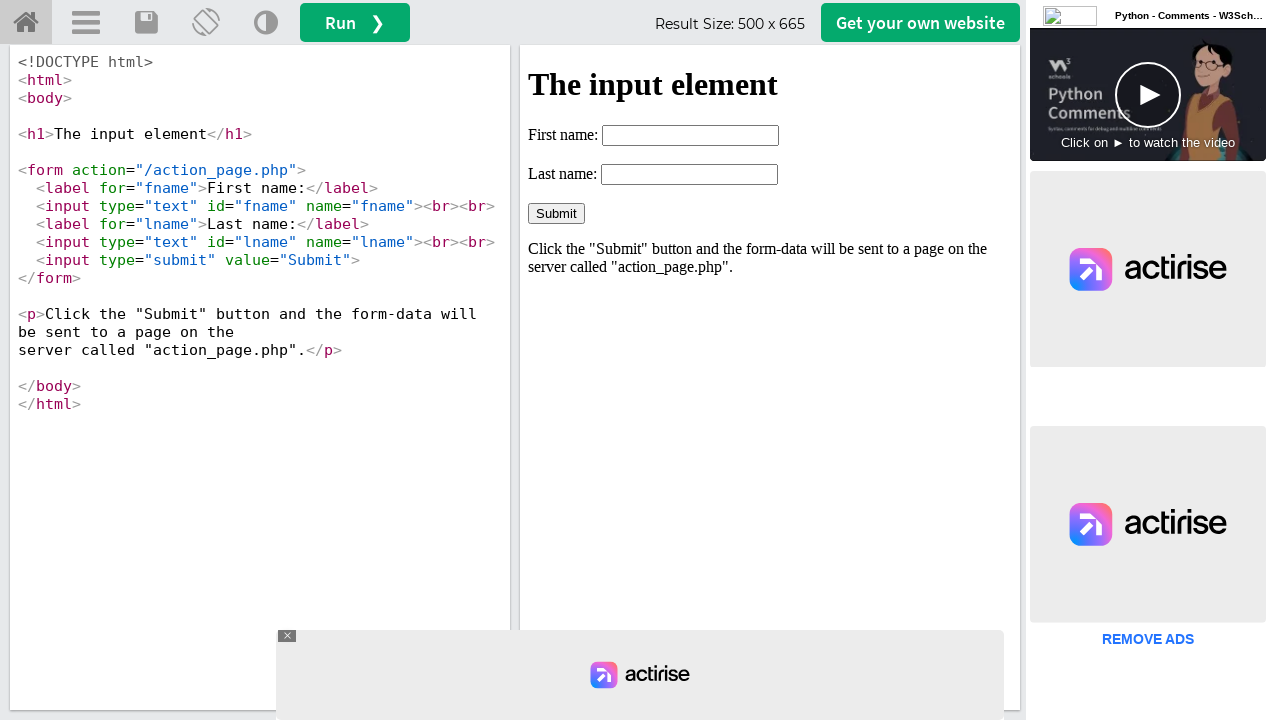

Filled first name field with 'komal' on #iframeResult >> internal:control=enter-frame >> input#fname
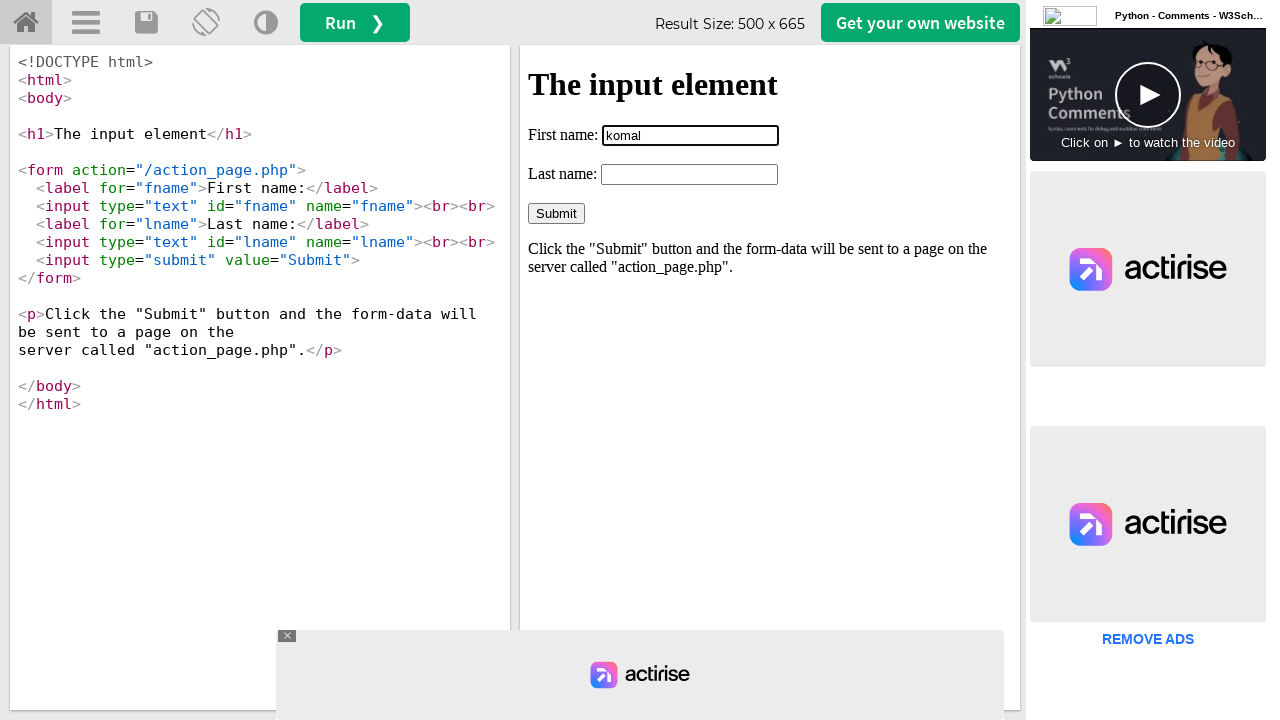

Filled last name field with 'wani' on #iframeResult >> internal:control=enter-frame >> input#lname
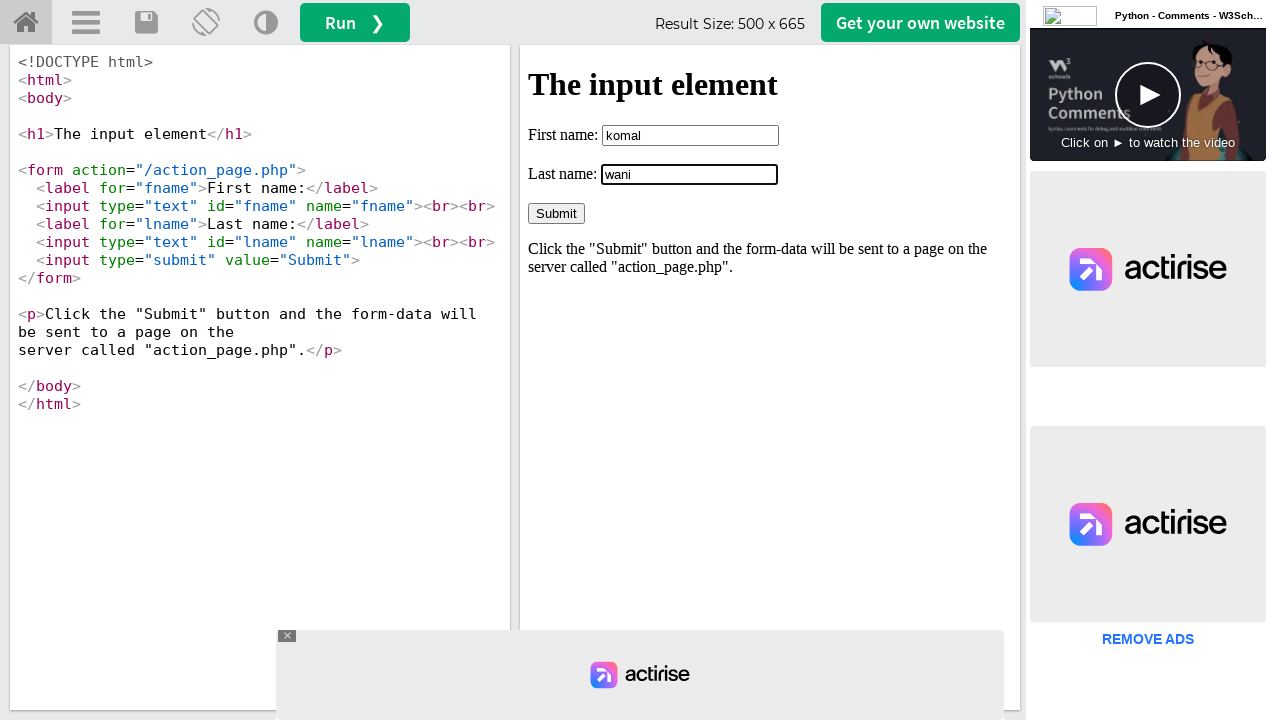

Clicked submit button to submit form at (556, 213) on #iframeResult >> internal:control=enter-frame >> input[value='Submit']
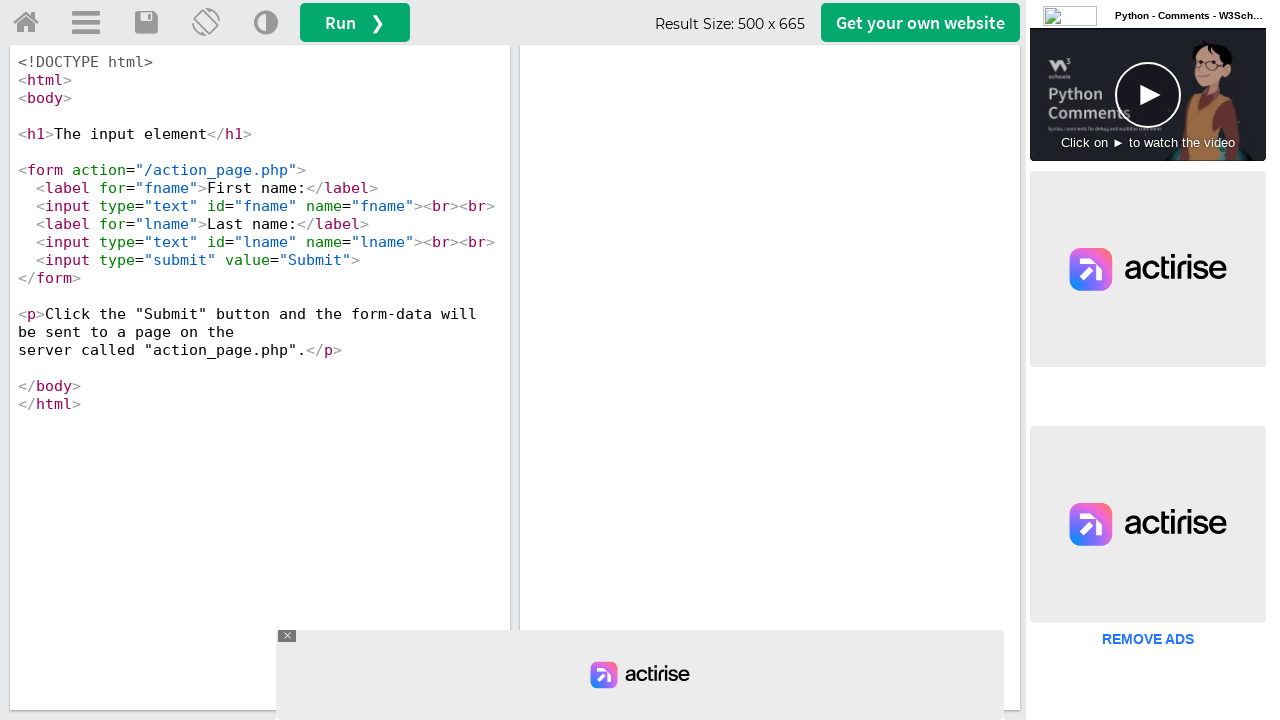

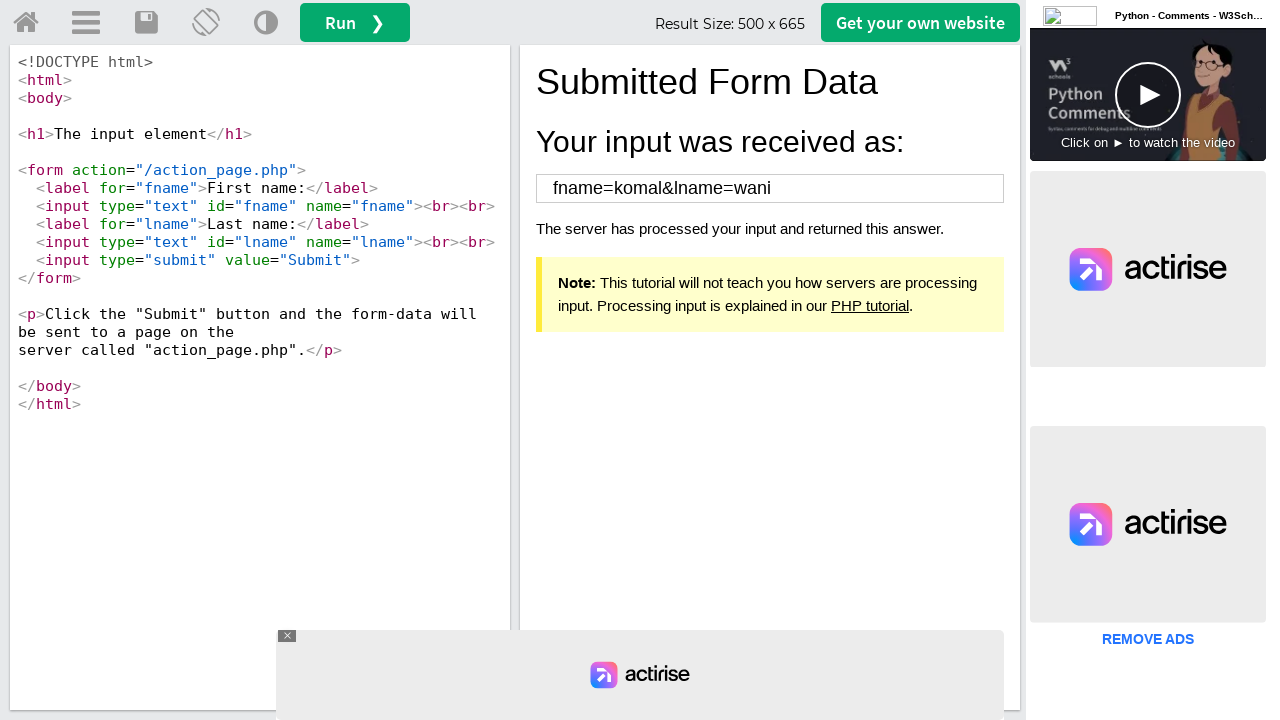